Tests MailChimp password validation by entering different password patterns and verifying validation messages update correctly

Starting URL: https://login.mailchimp.com/signup/

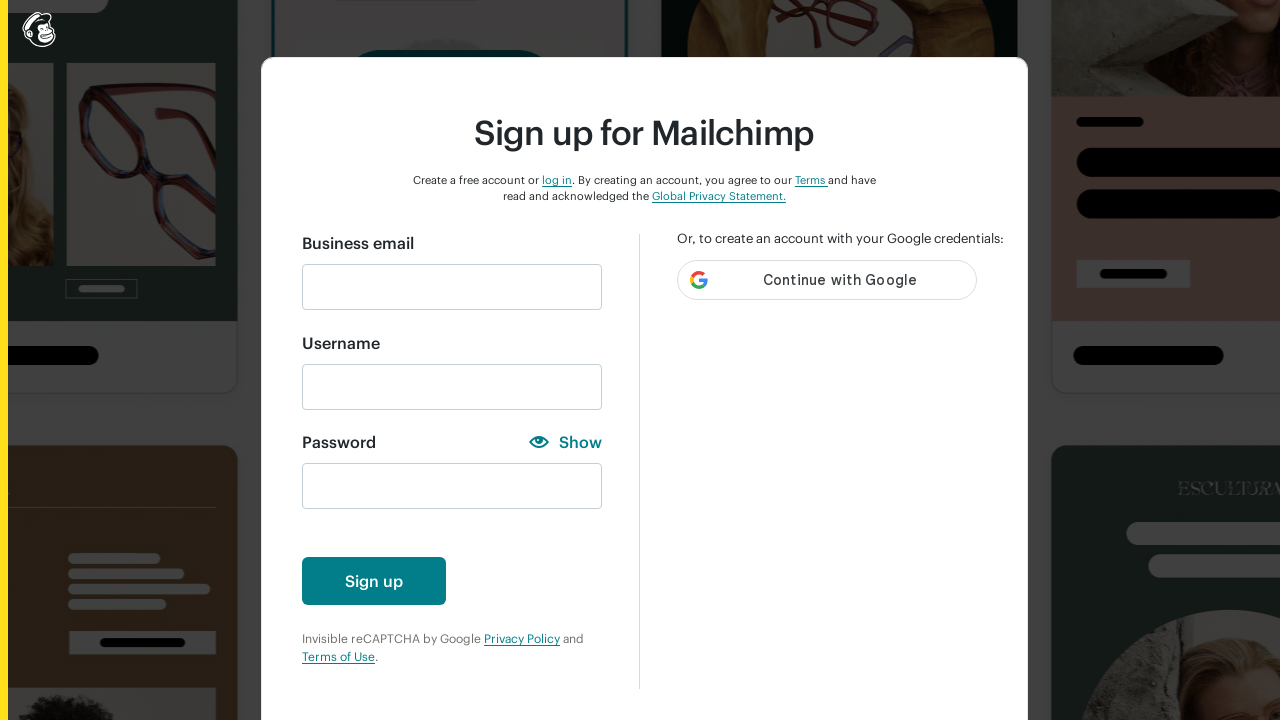

Filled email field with 'anh@gmail.com' on #email
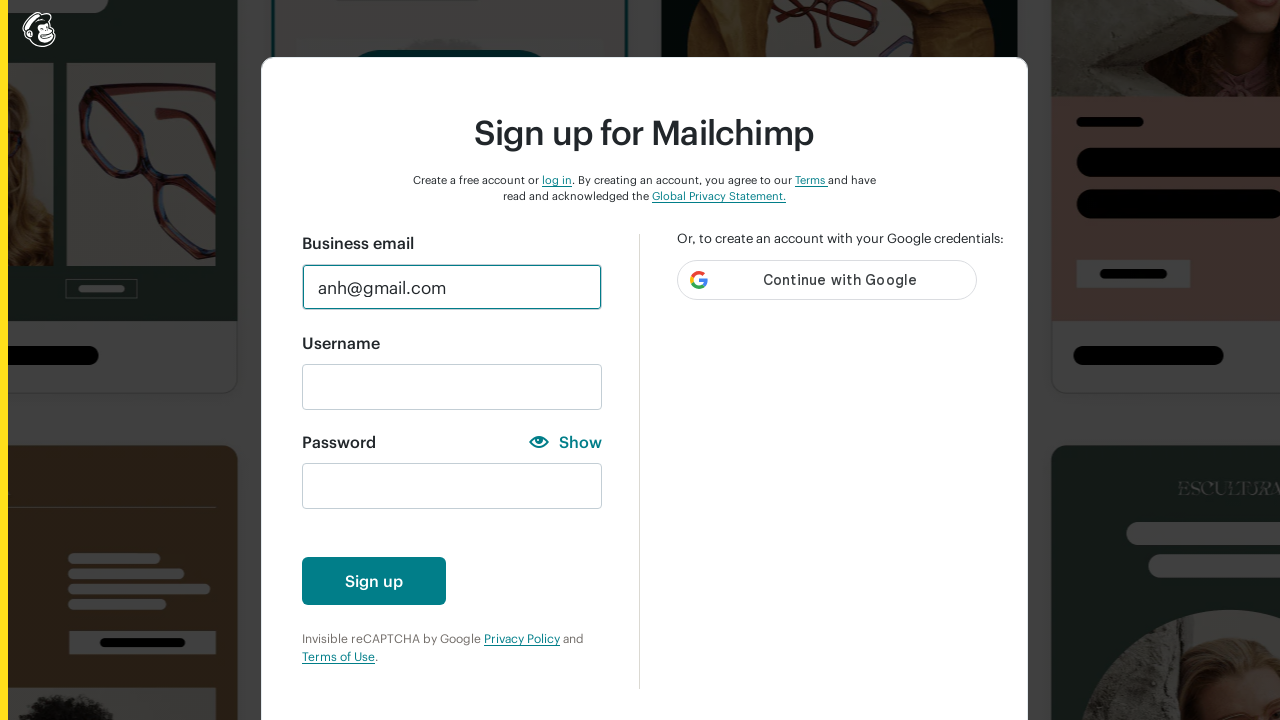

Pressed Tab to move focus from email field on #email
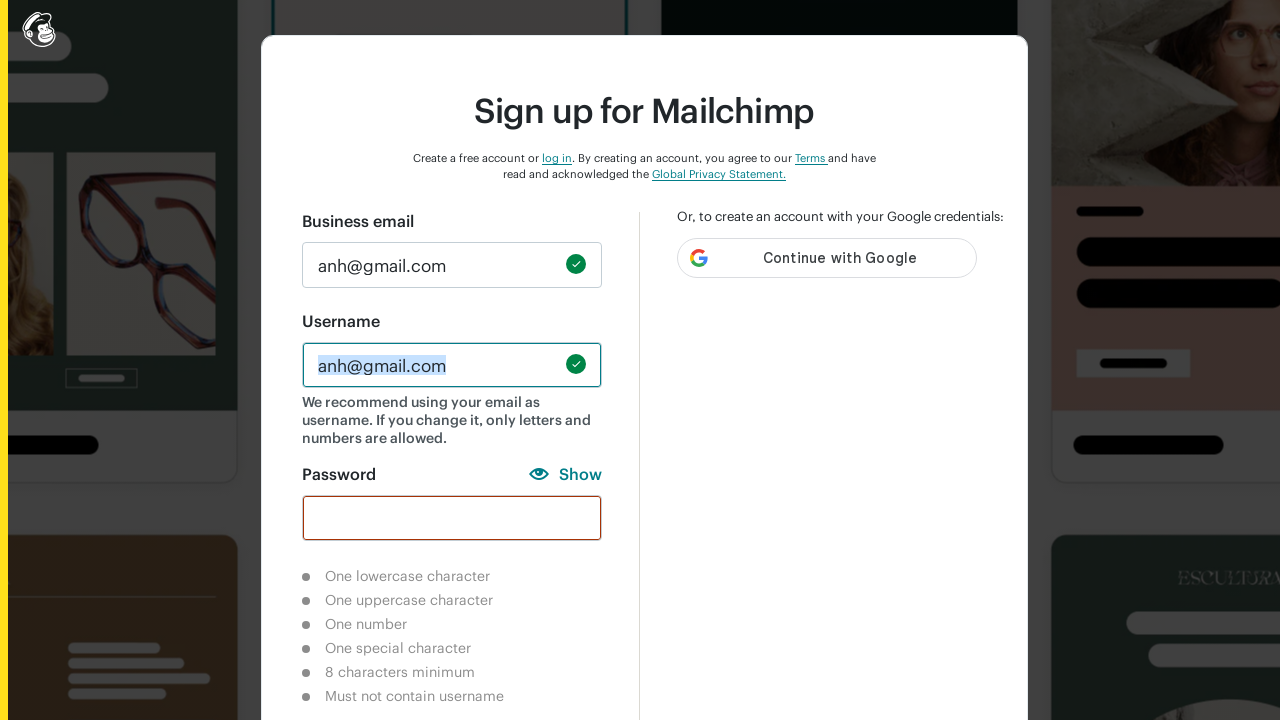

Filled password field with '12345' (numbers only) on #new_password
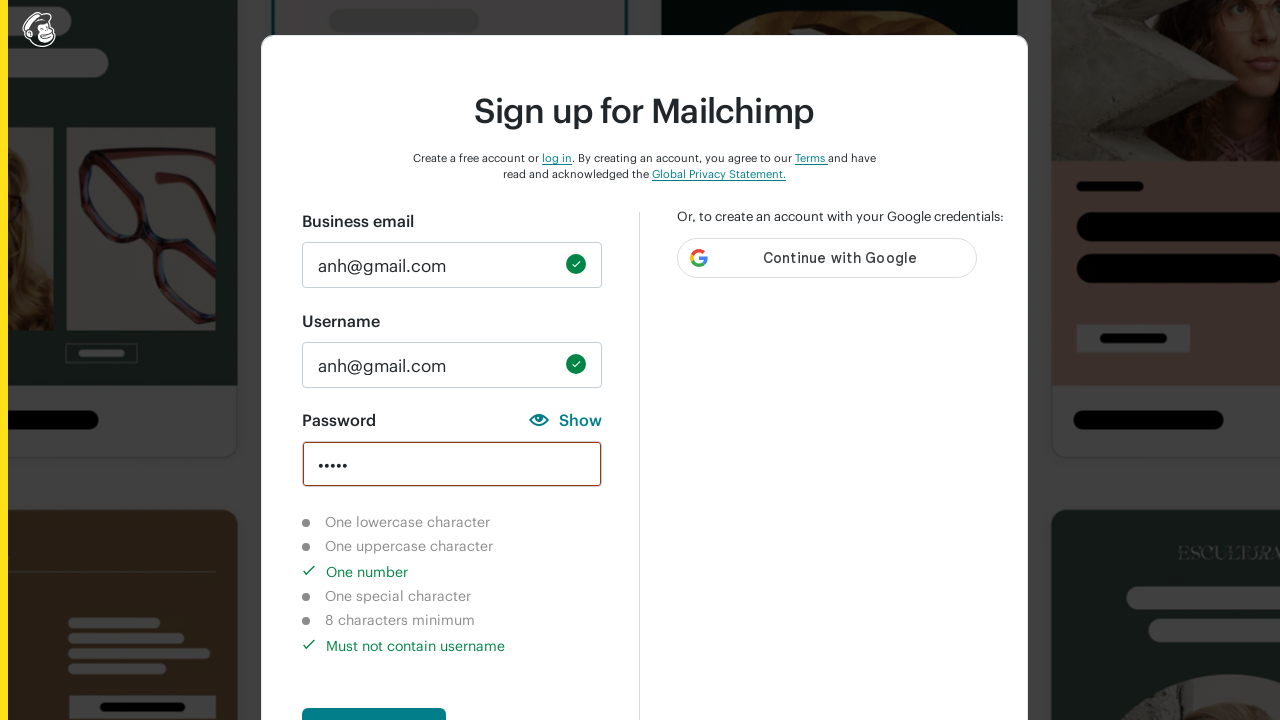

Pressed Tab to trigger password validation for numbers-only input on #new_password
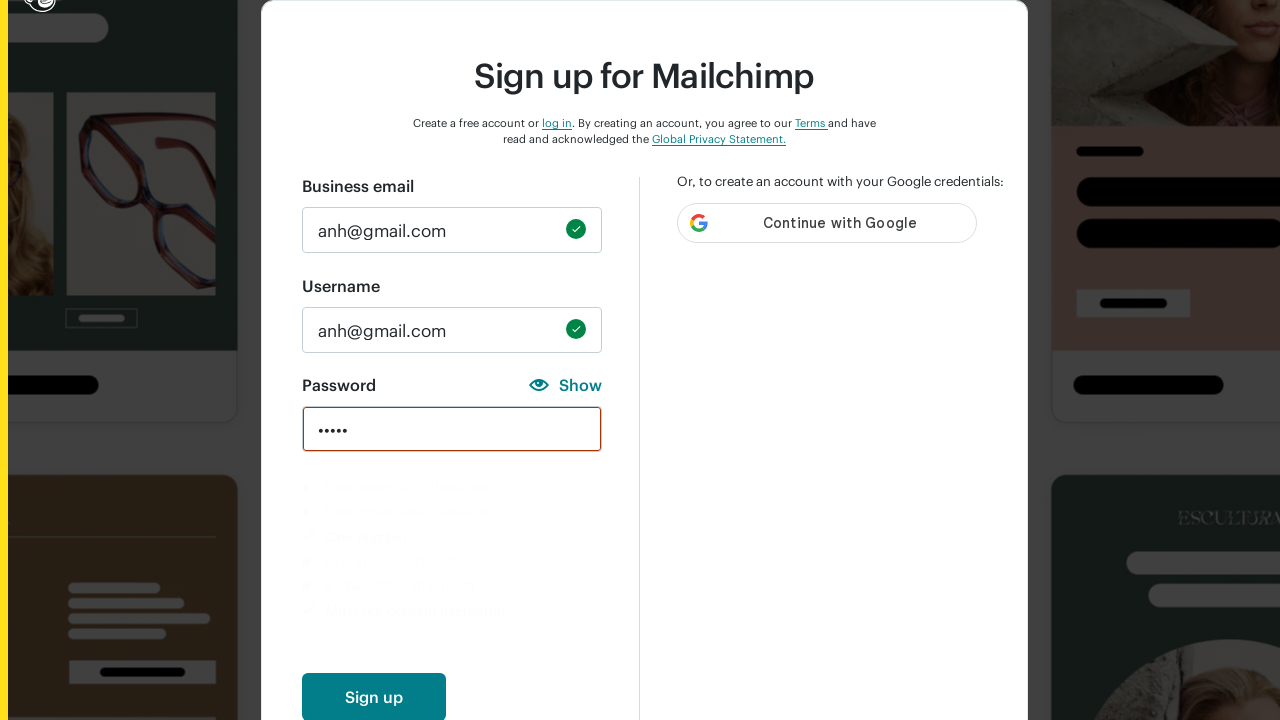

Verified lowercase character requirement not met
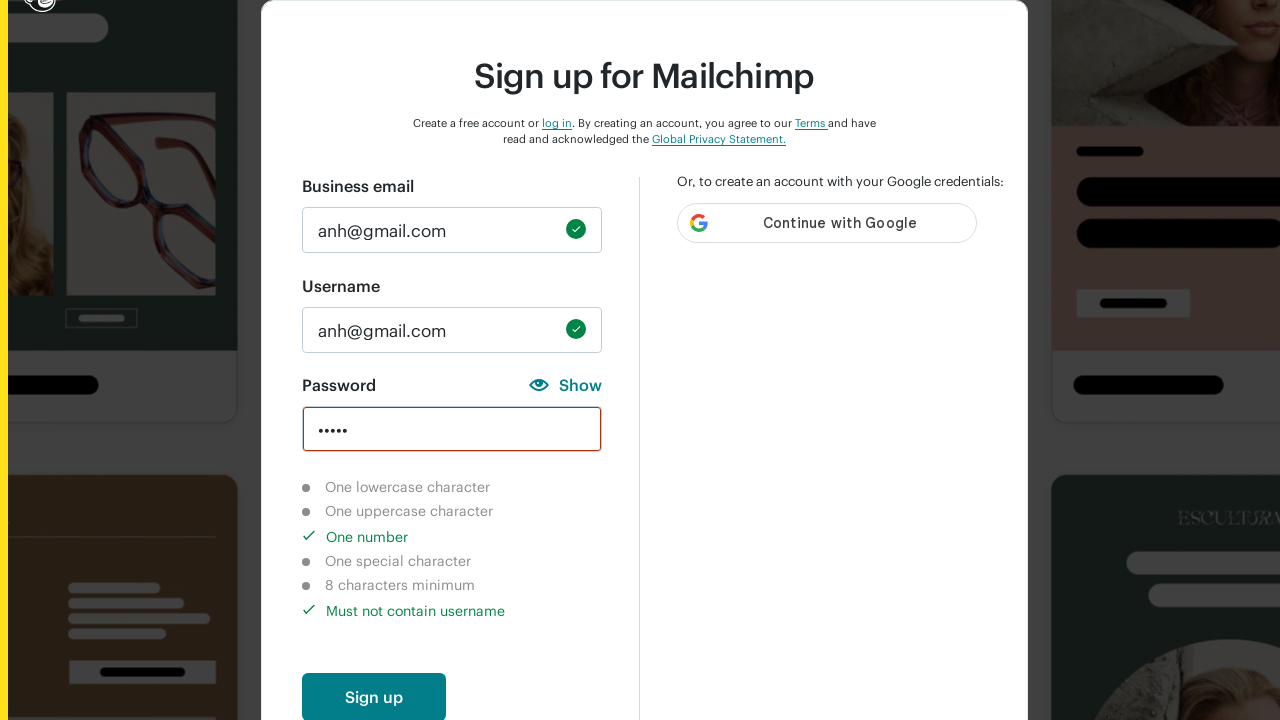

Verified uppercase character requirement not met
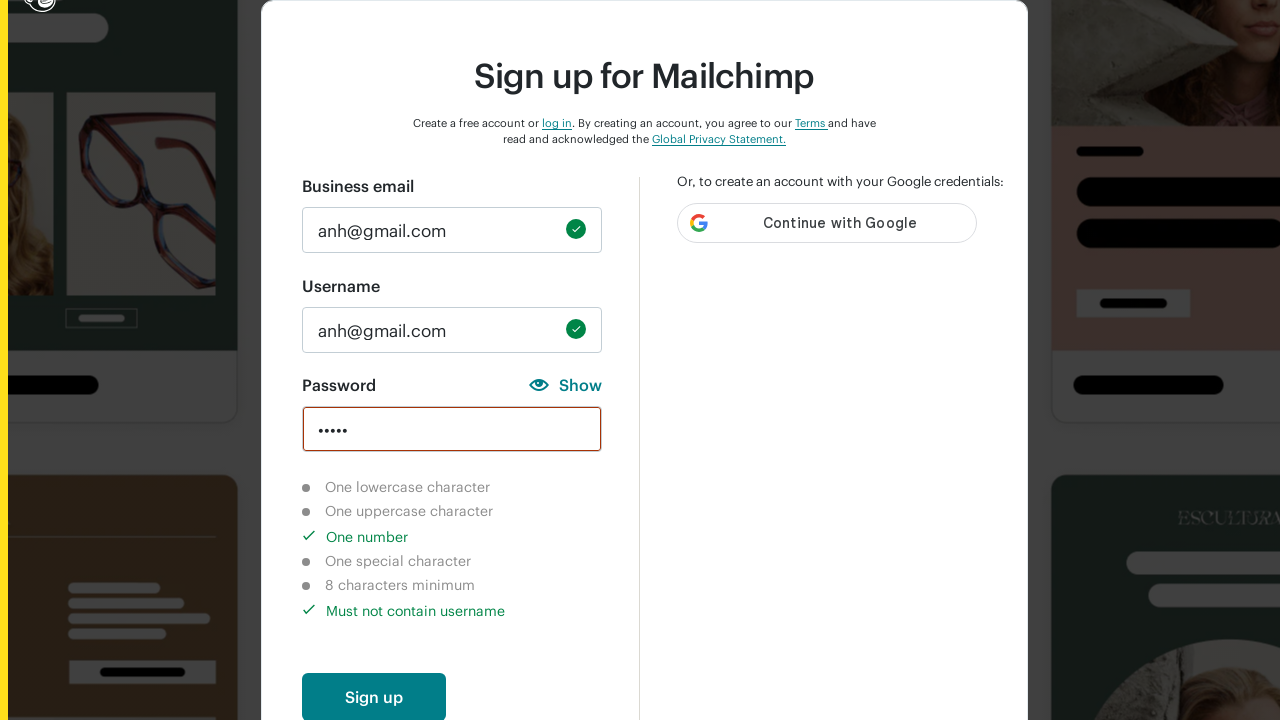

Verified number character requirement met
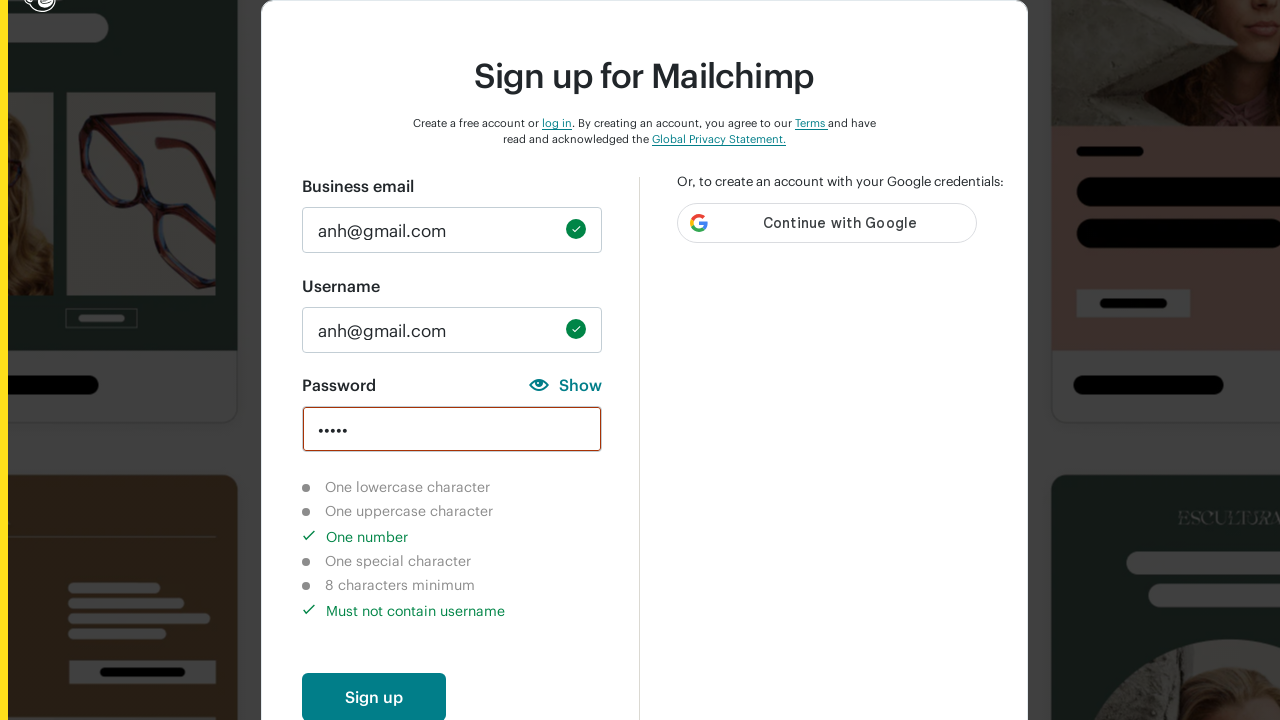

Verified special character requirement not met
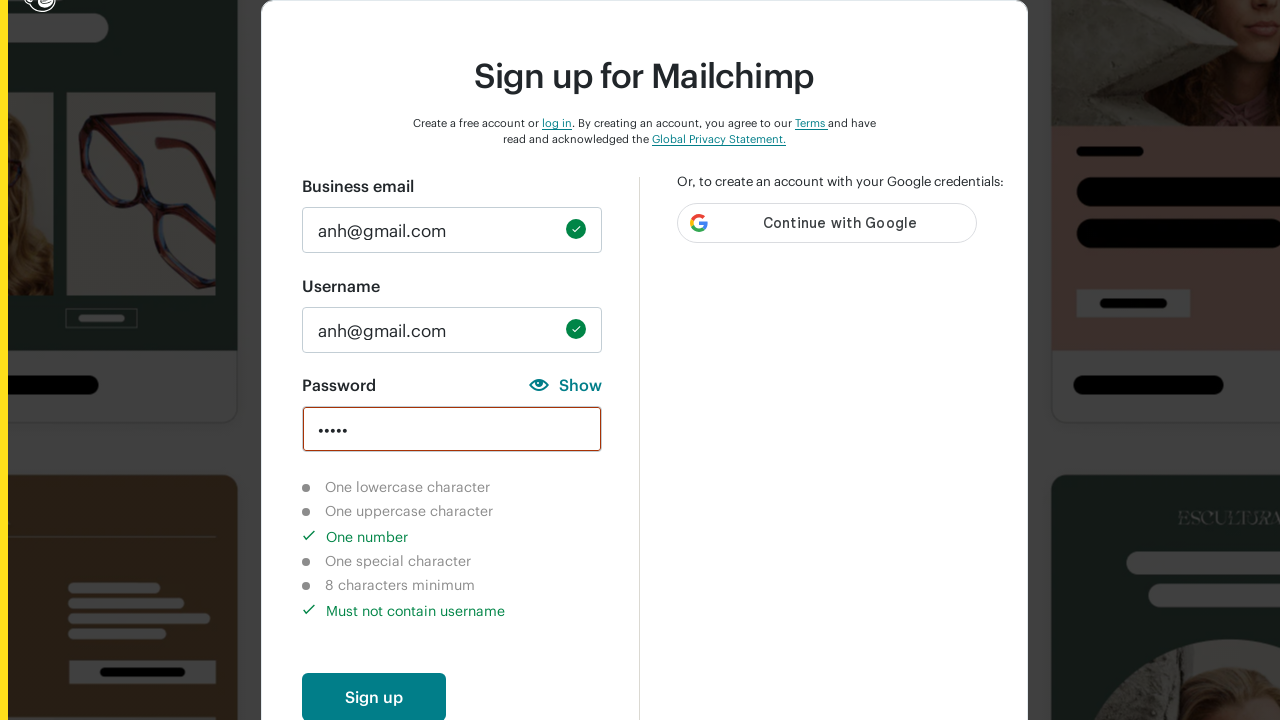

Verified 8-character minimum requirement not met
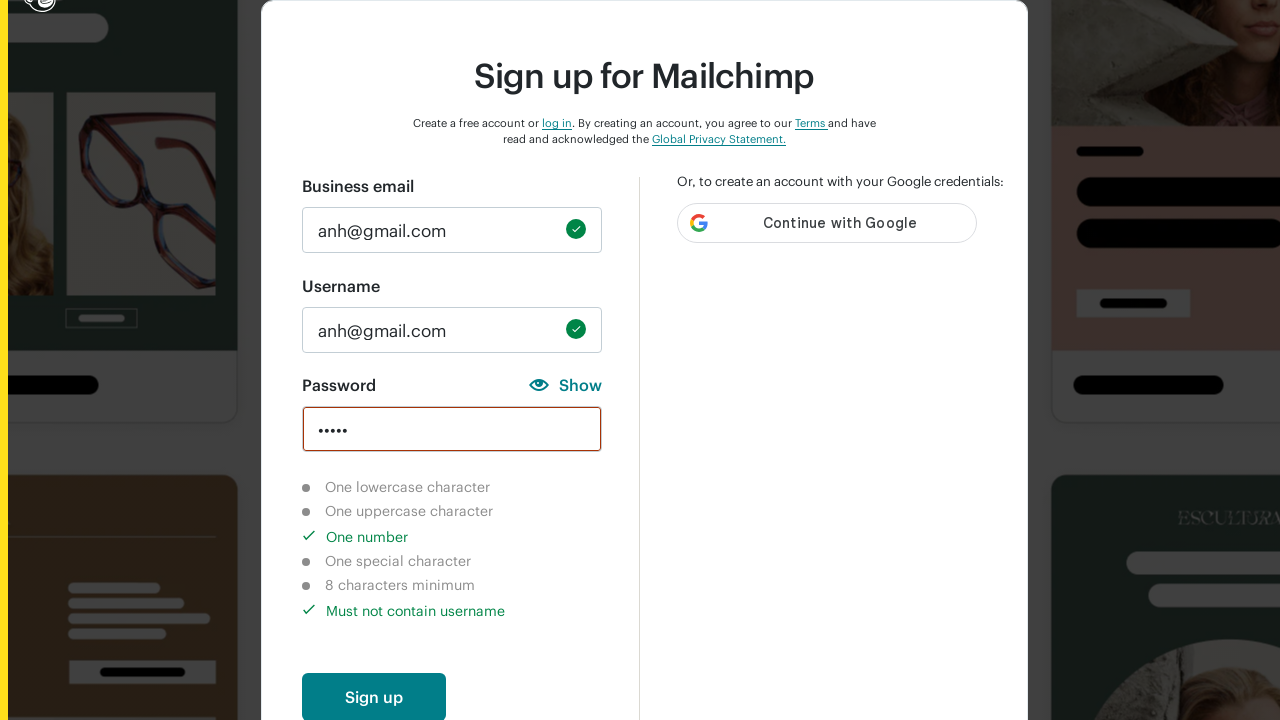

Verified username check requirement met
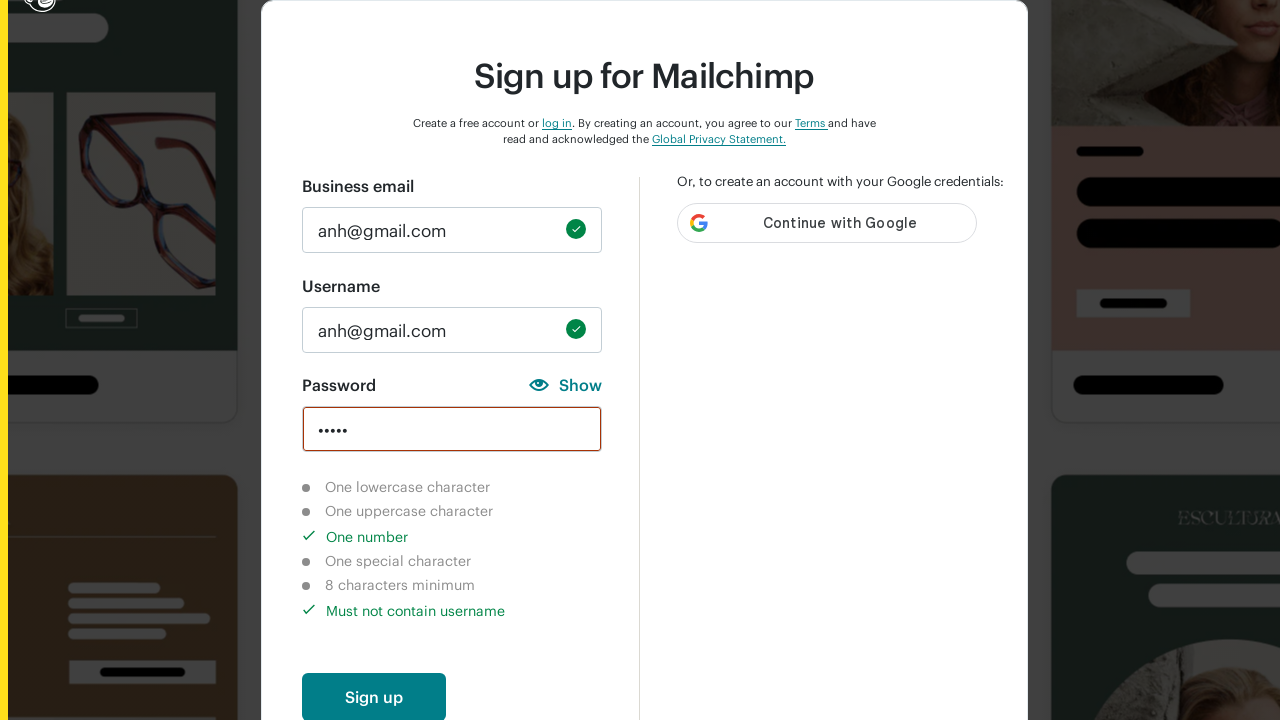

Cleared password field on #new_password
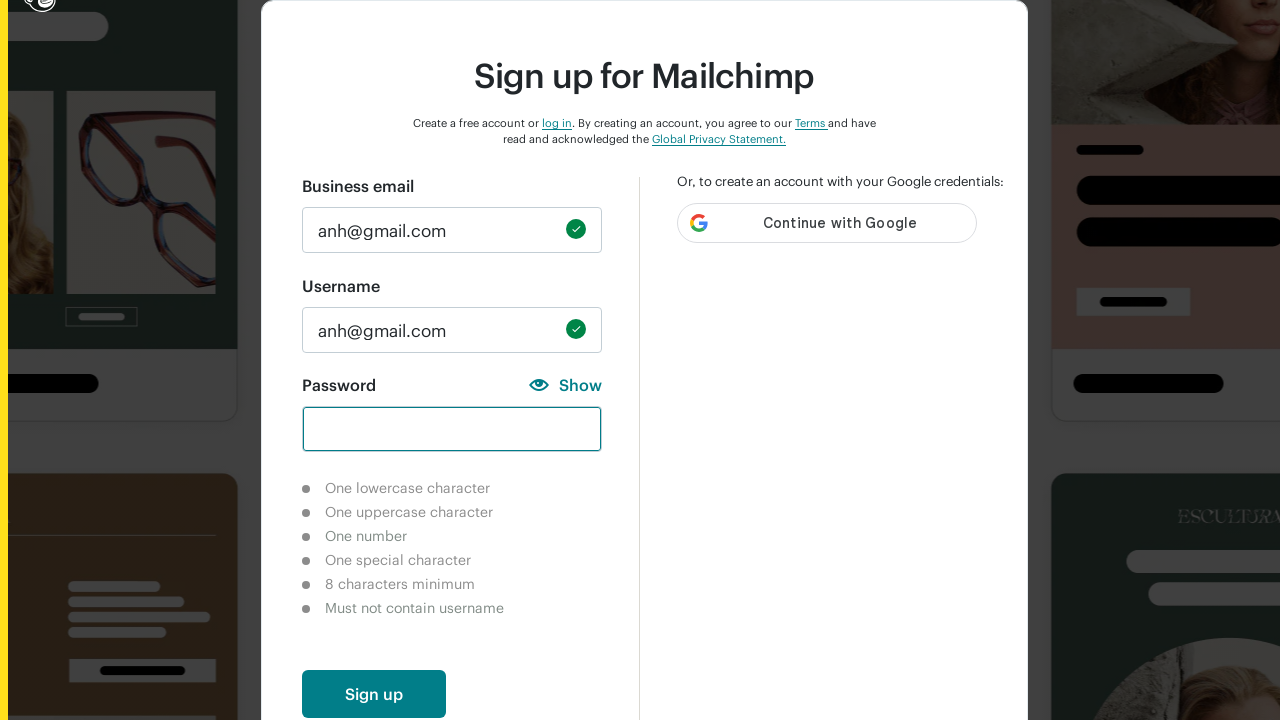

Filled password field with 'auto' (lowercase only) on #new_password
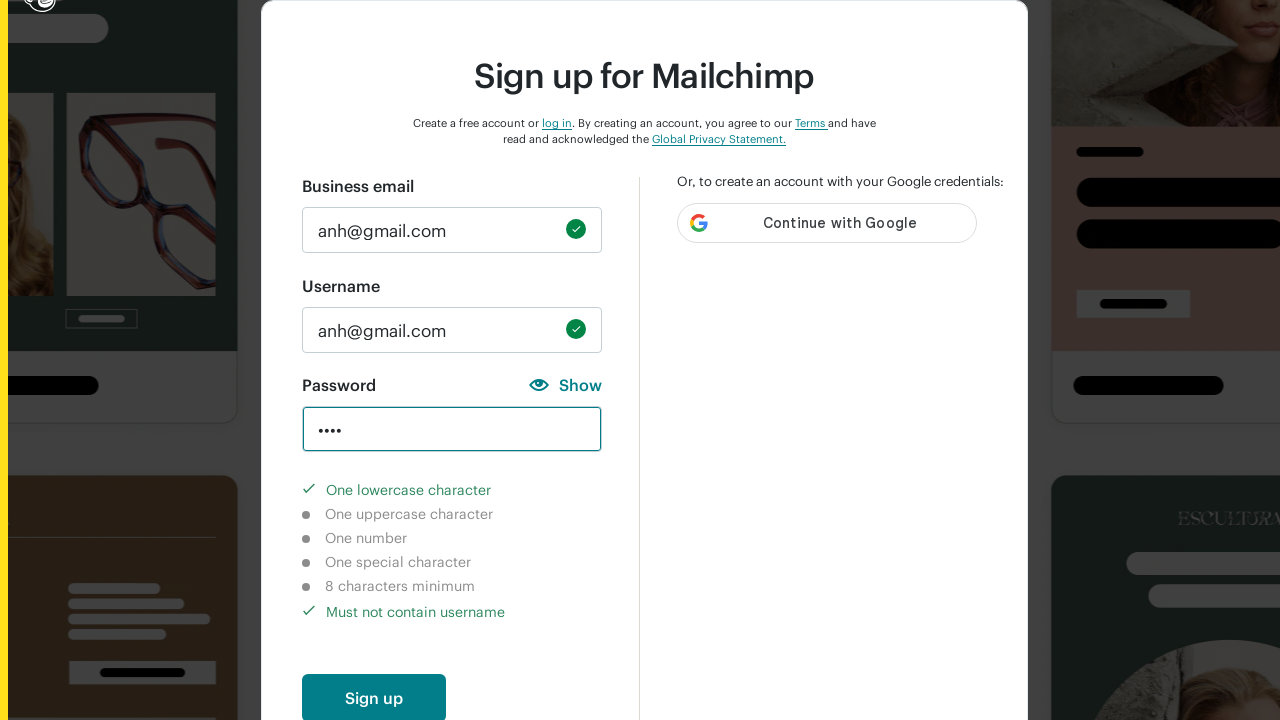

Pressed Tab to trigger password validation for lowercase-only input on #new_password
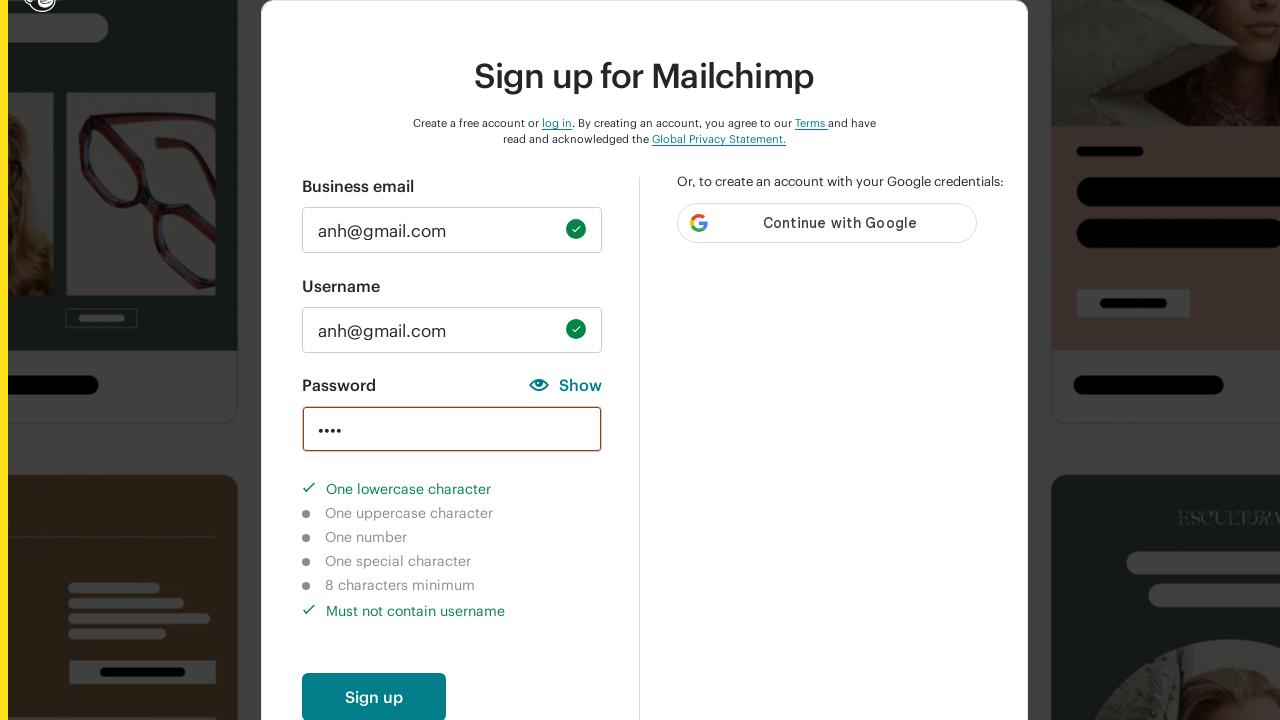

Verified lowercase character requirement now met
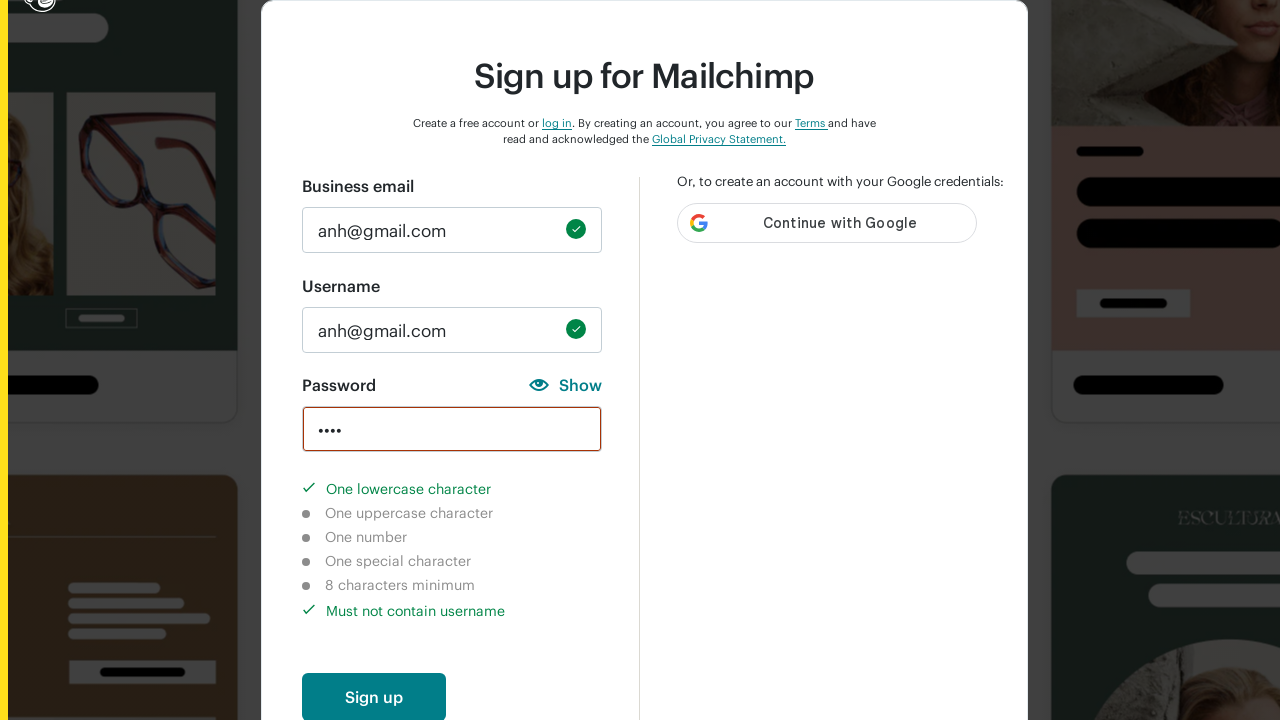

Verified uppercase character requirement still not met
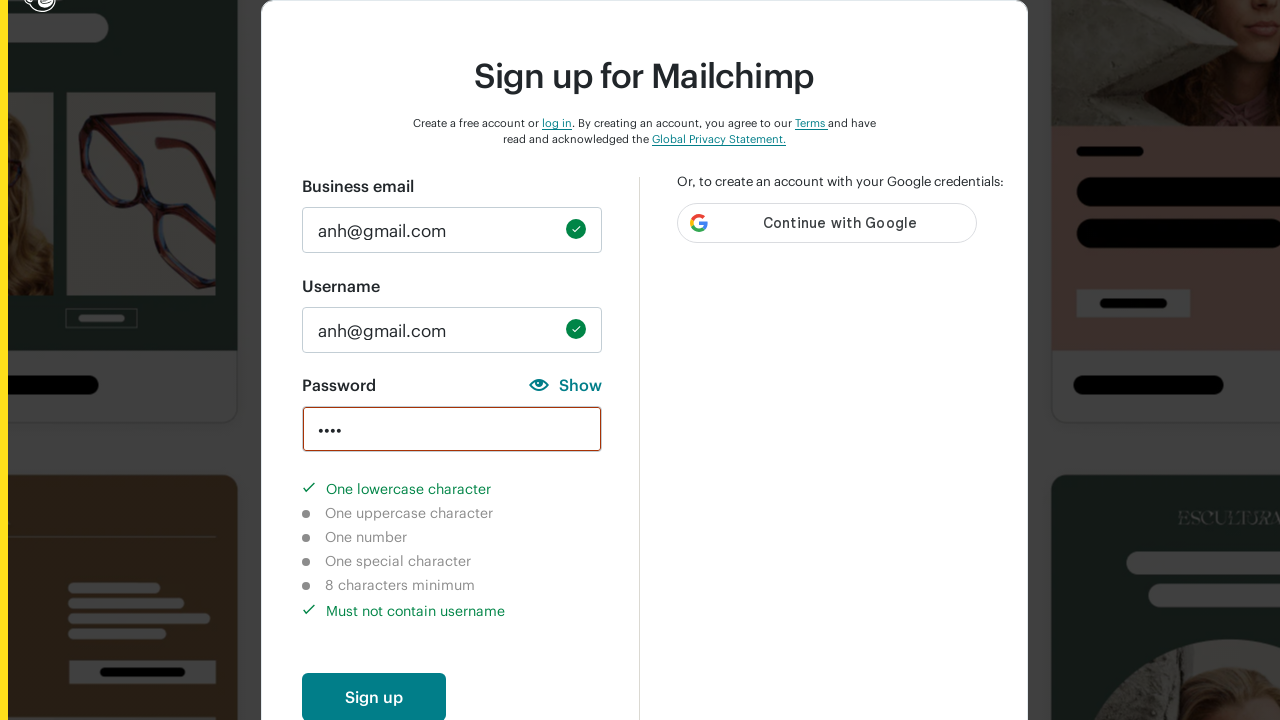

Verified number character requirement no longer met
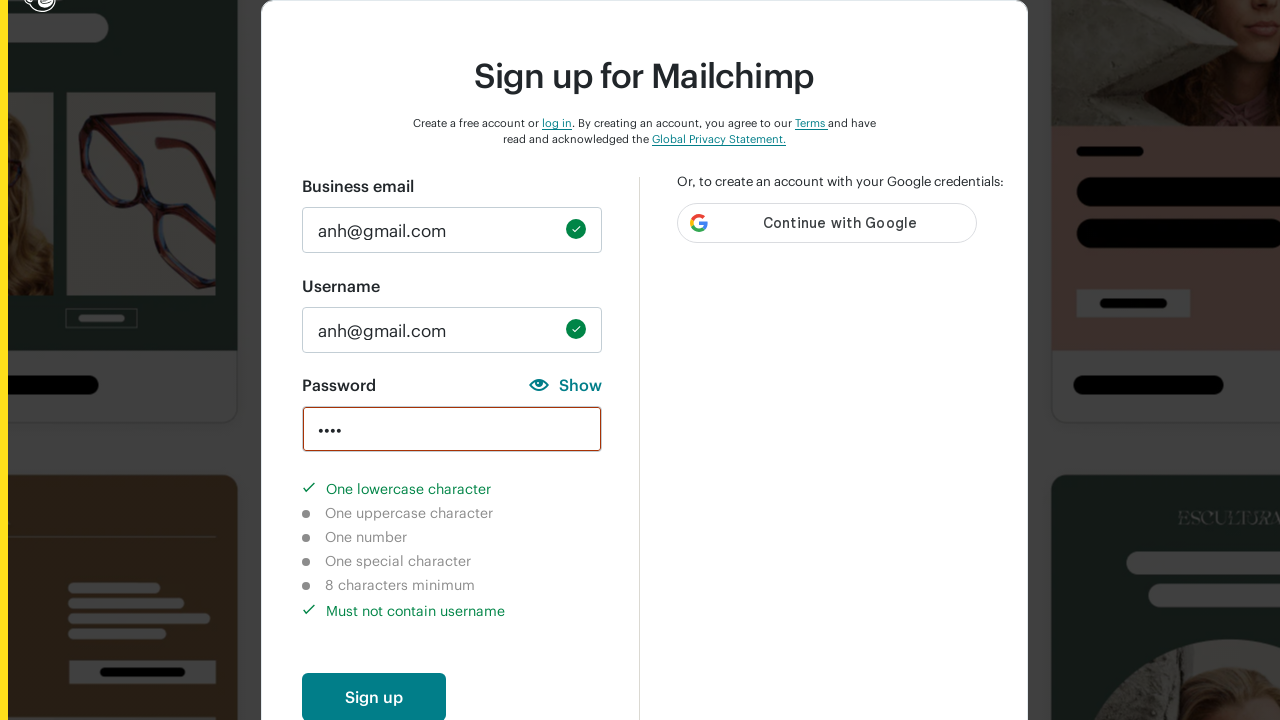

Verified special character requirement still not met
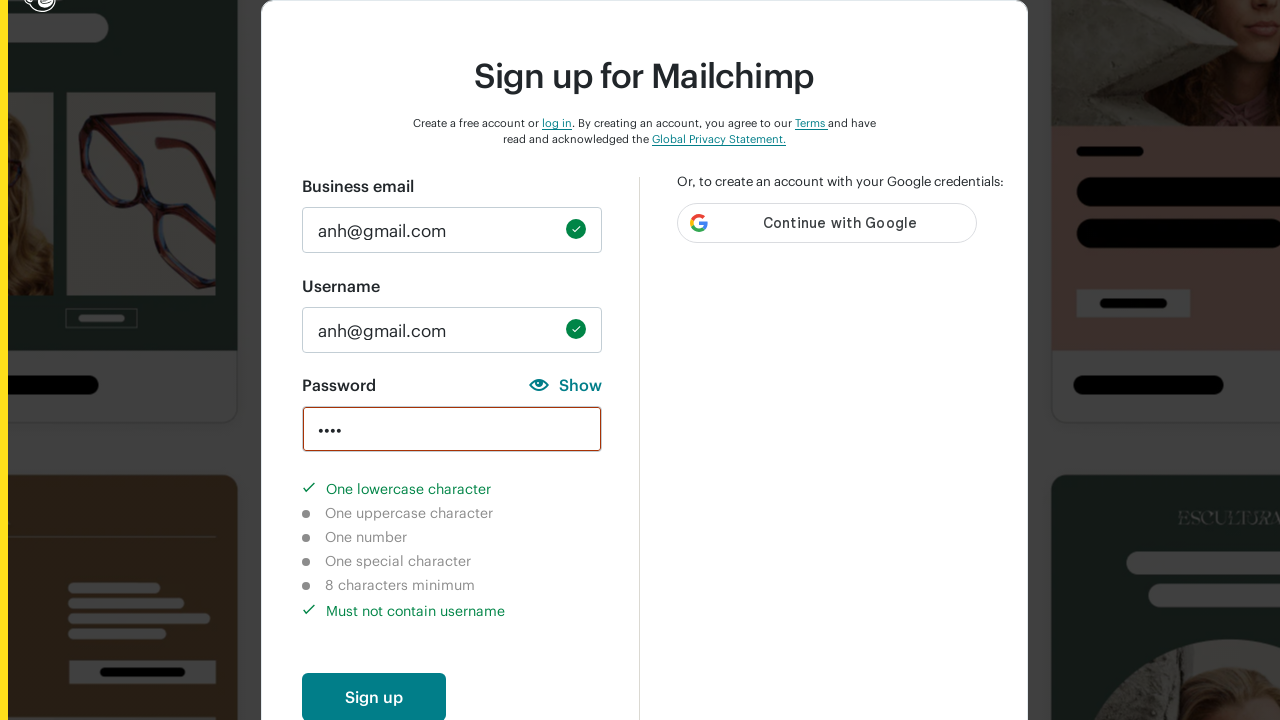

Verified 8-character minimum requirement still not met
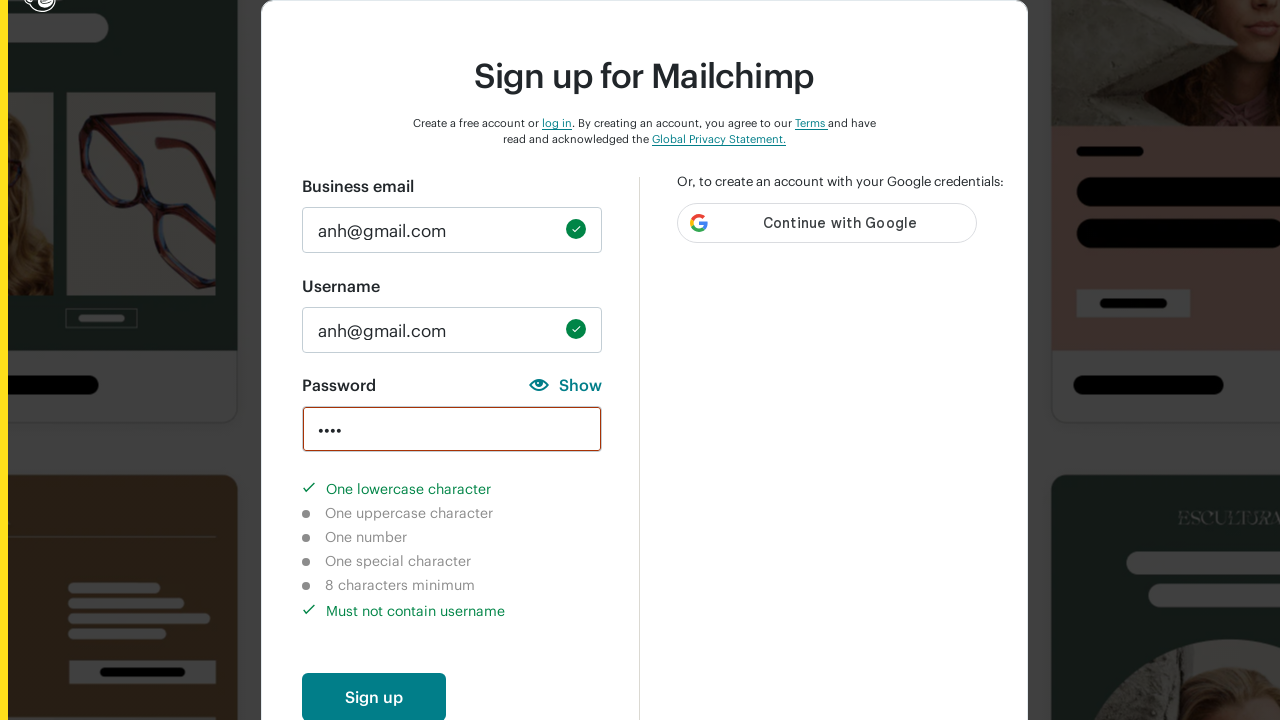

Verified username check requirement still met
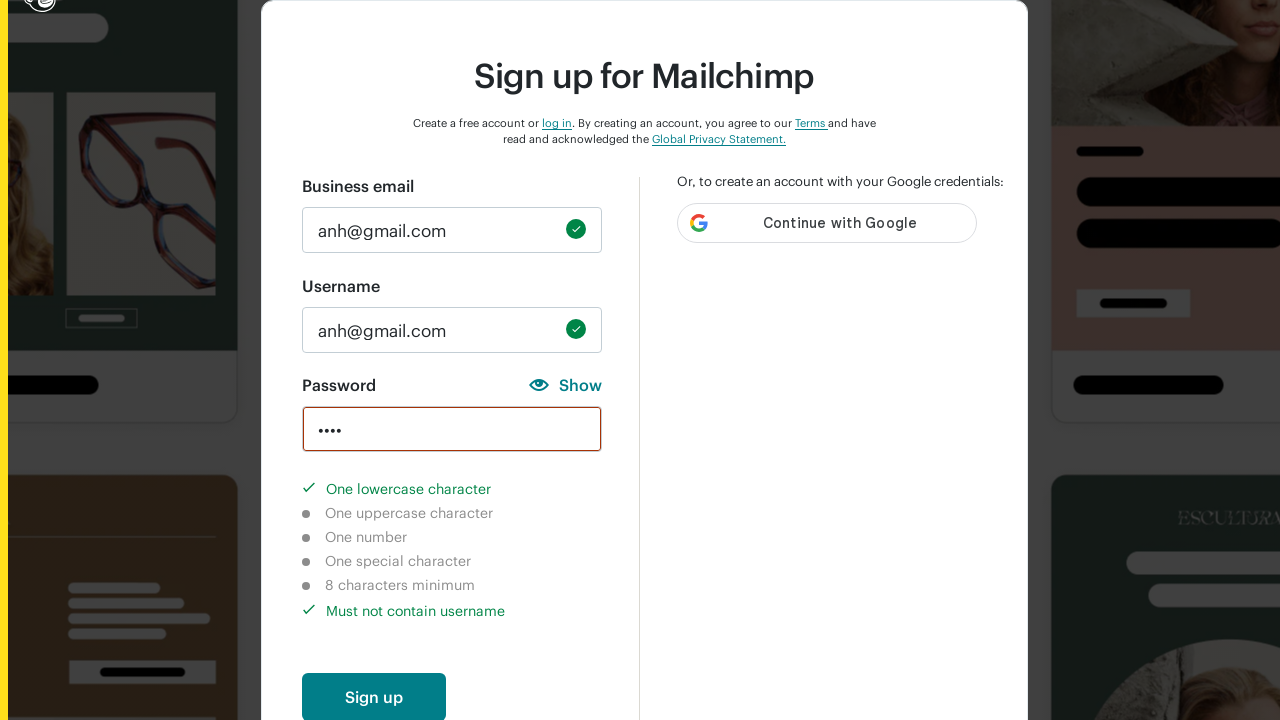

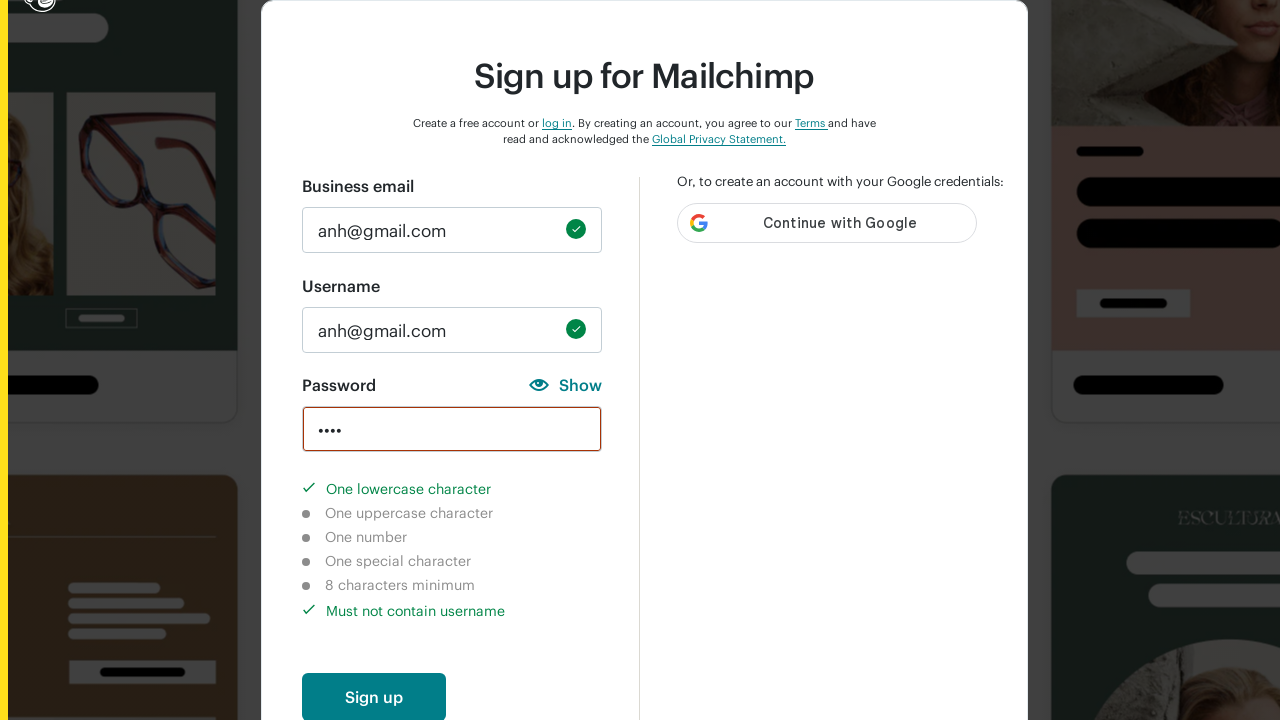